Tests dropdown selection functionality on BlazeDemo by verifying dropdown options and selecting different departure cities using various methods

Starting URL: https://blazedemo.com

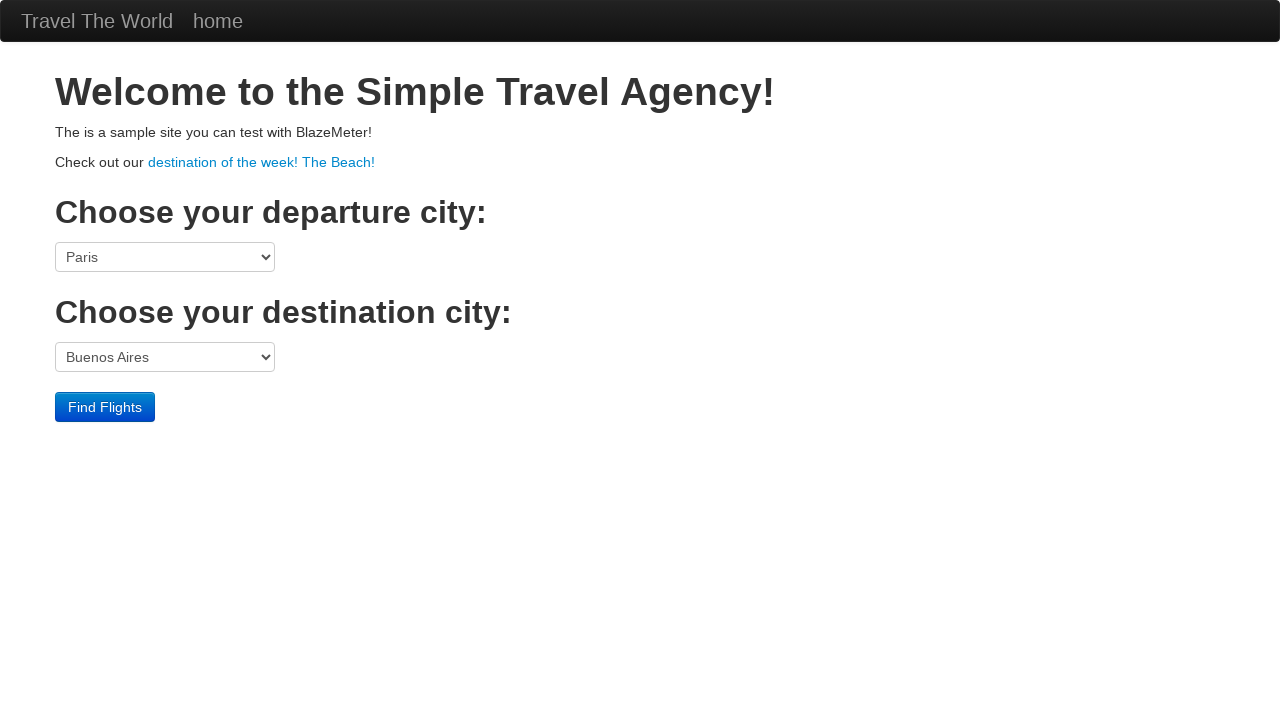

Located departure city dropdown
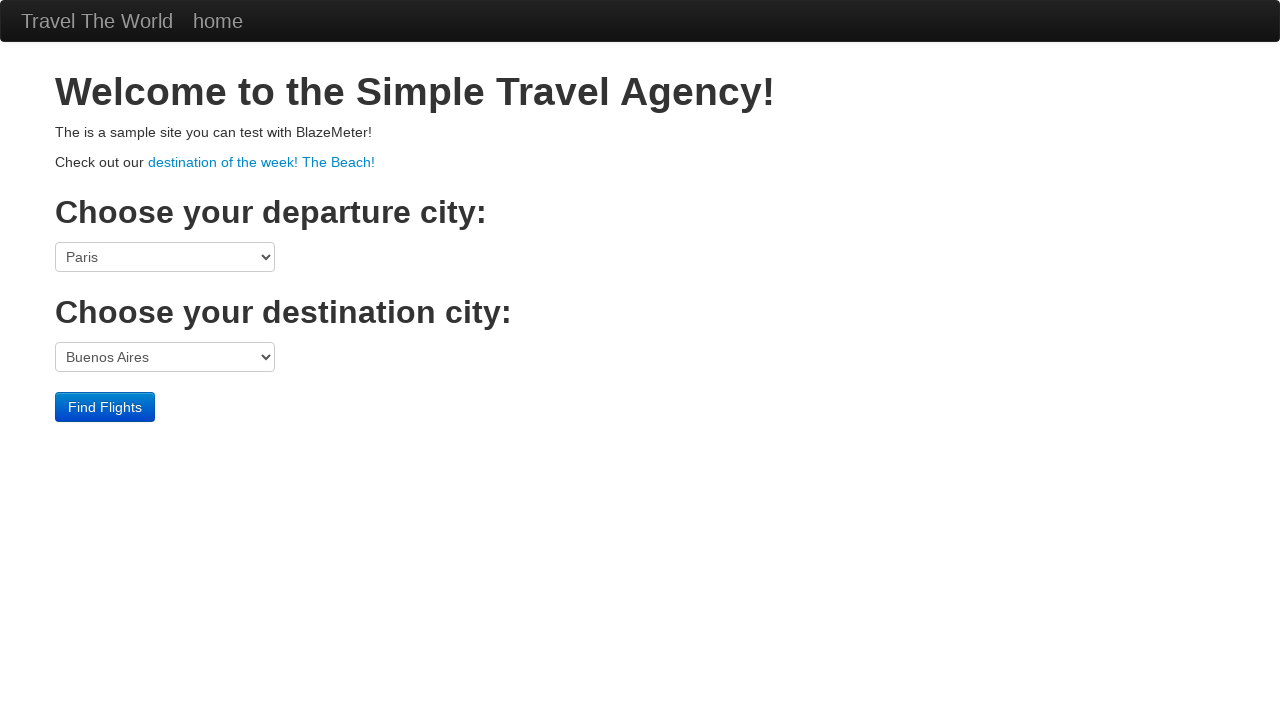

Located destination city dropdown
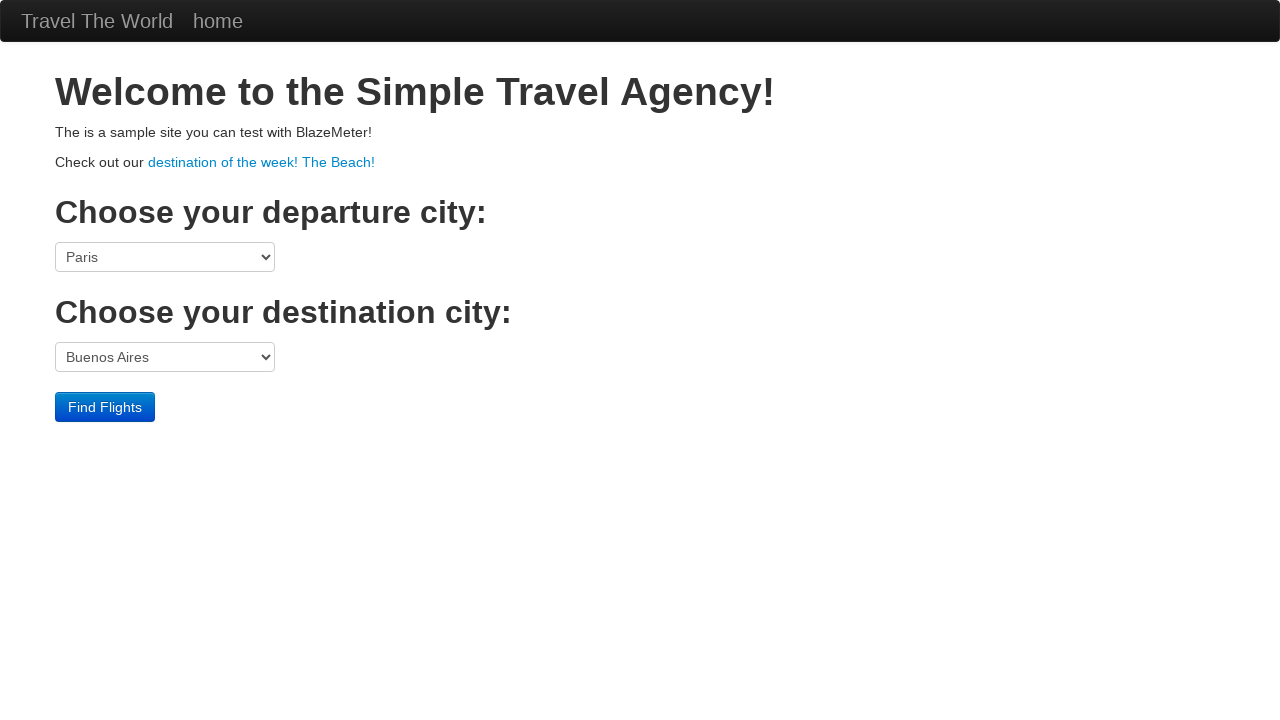

Retrieved all departure city options
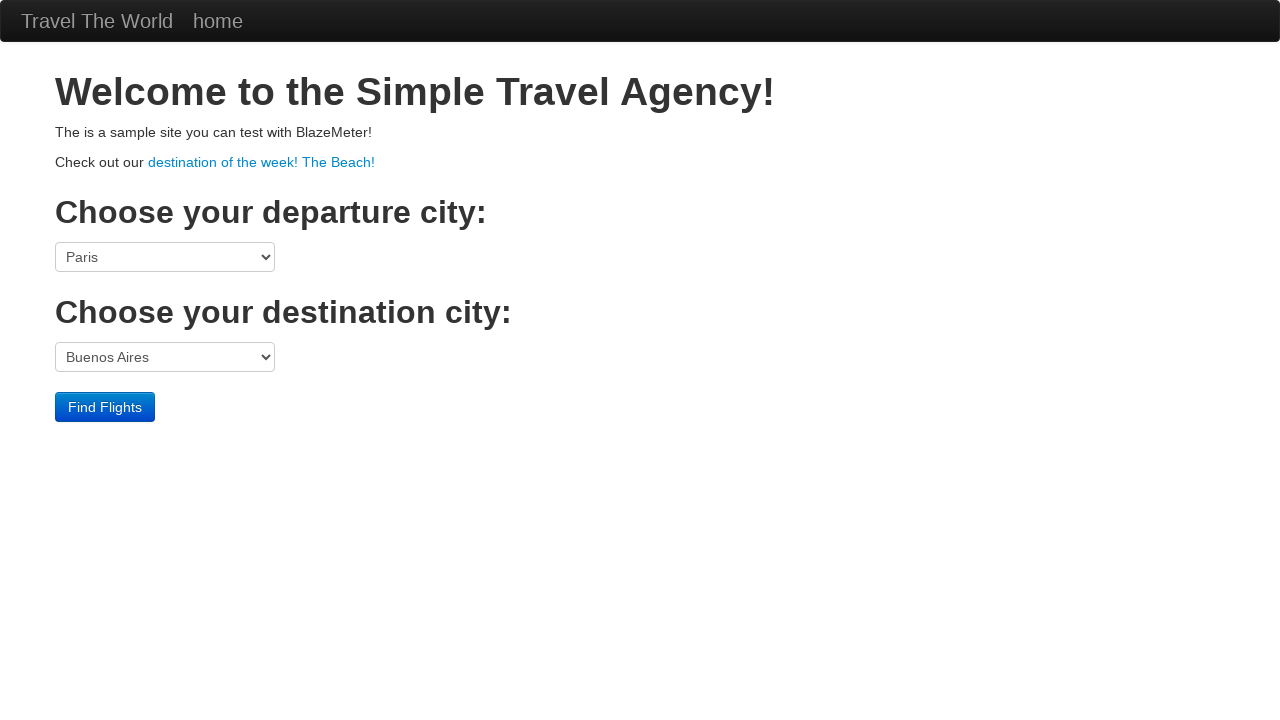

Defined expected cities list
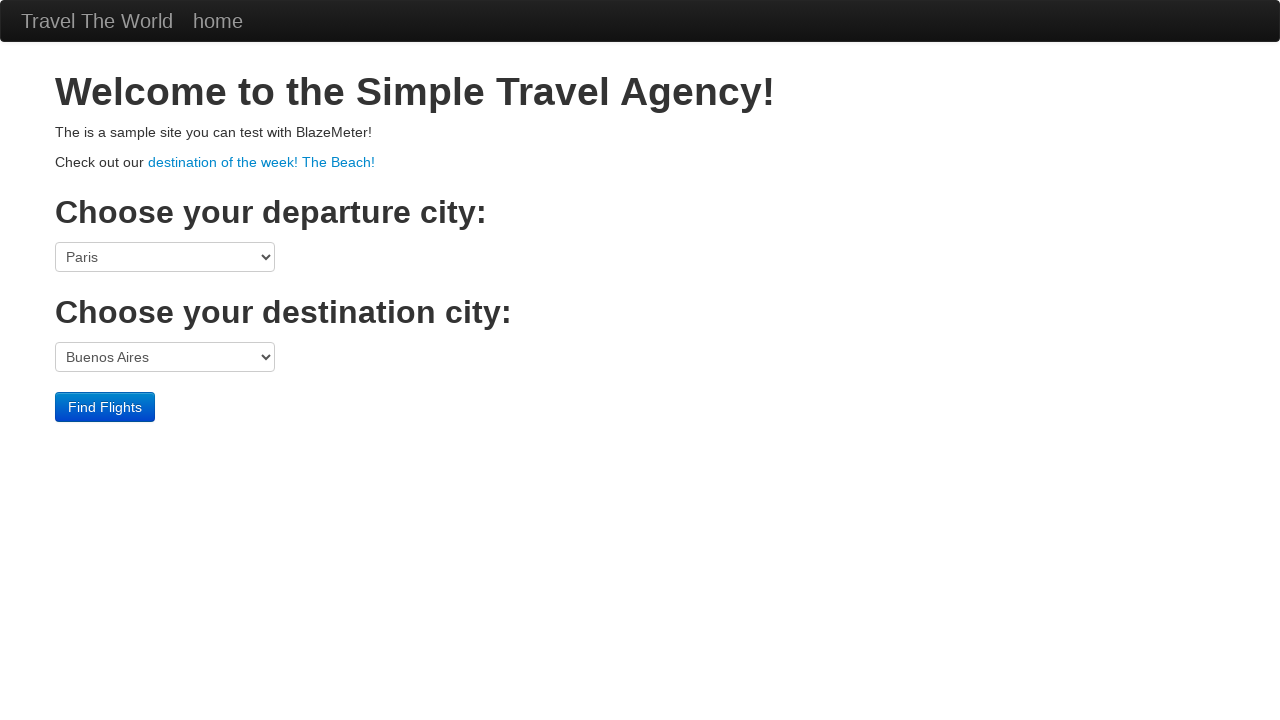

Verified departure city count matches expected (7 cities)
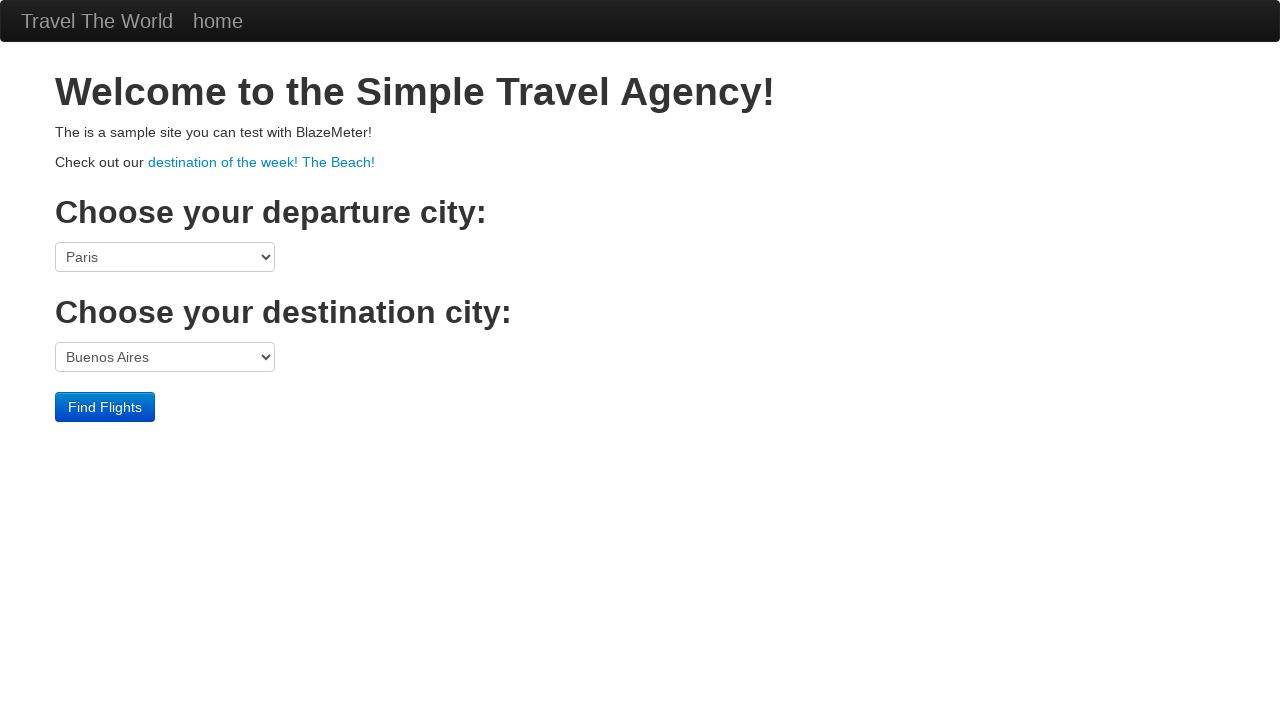

Verified all expected cities are present in dropdown options
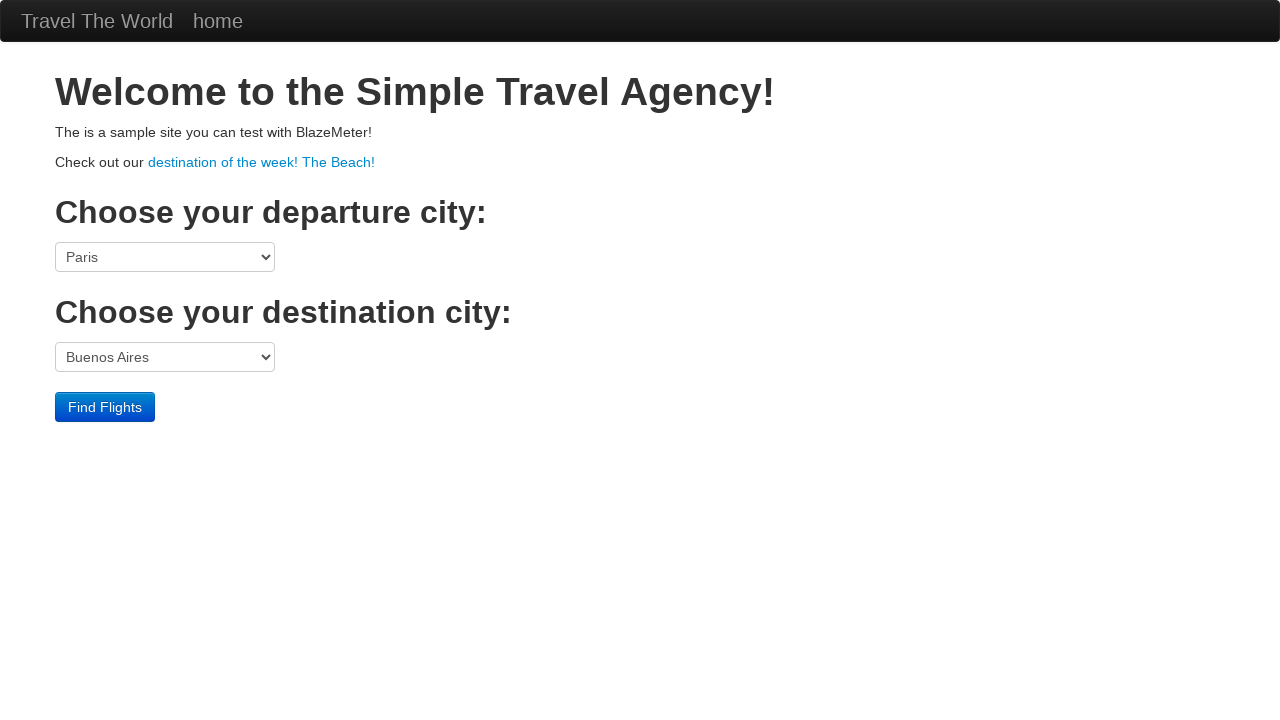

Selected 'Boston' from departure dropdown by label on select[name='fromPort']
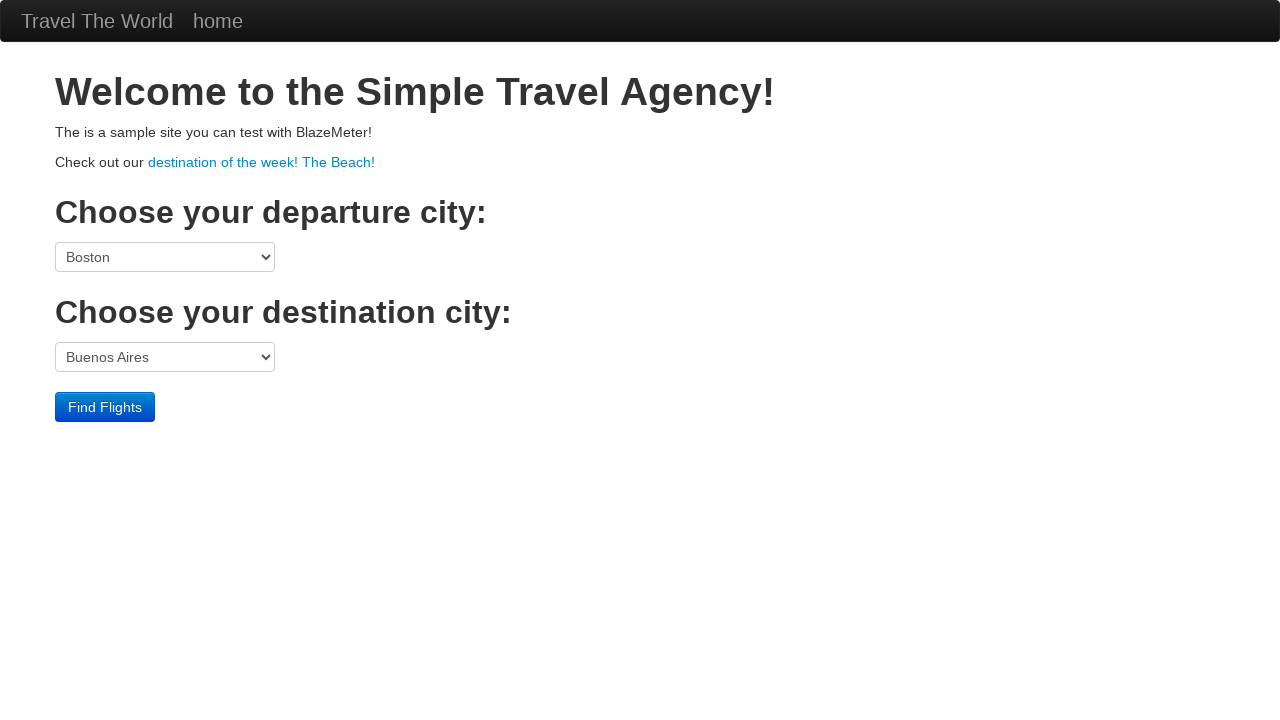

Selected 'San Diego' from departure dropdown by index (4) on select[name='fromPort']
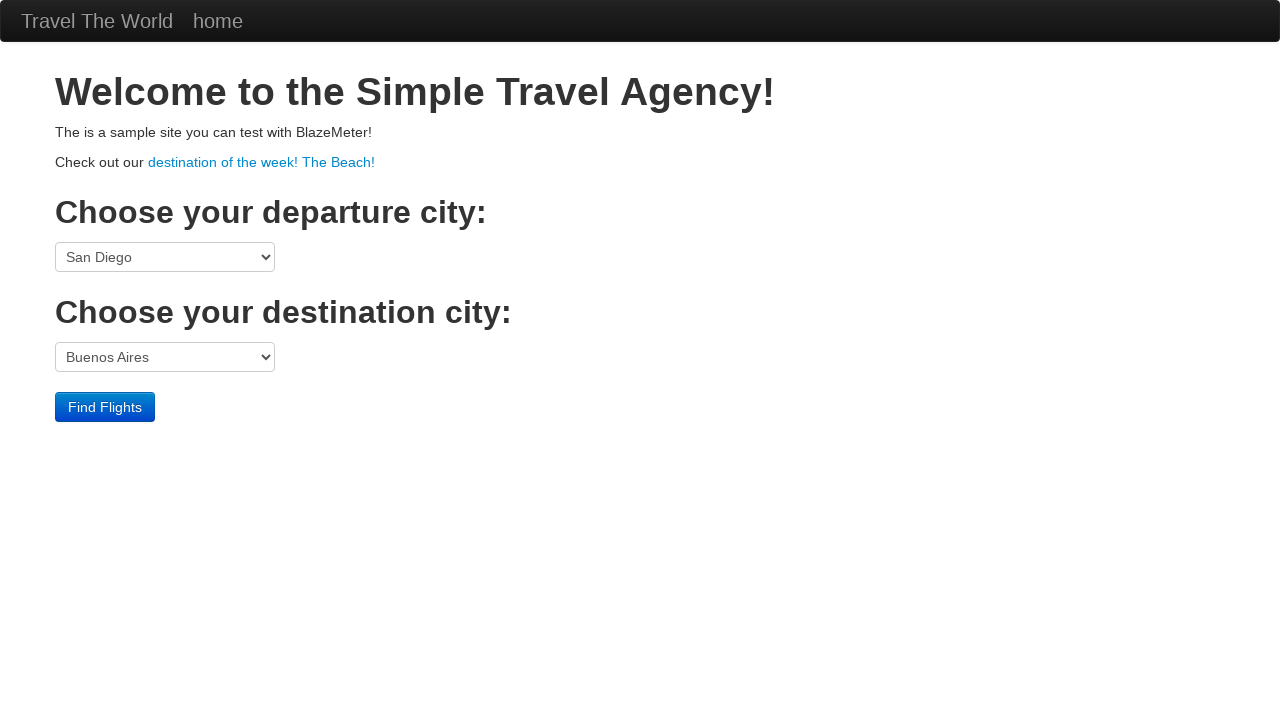

Selected 'Mexico City' from departure dropdown by value on select[name='fromPort']
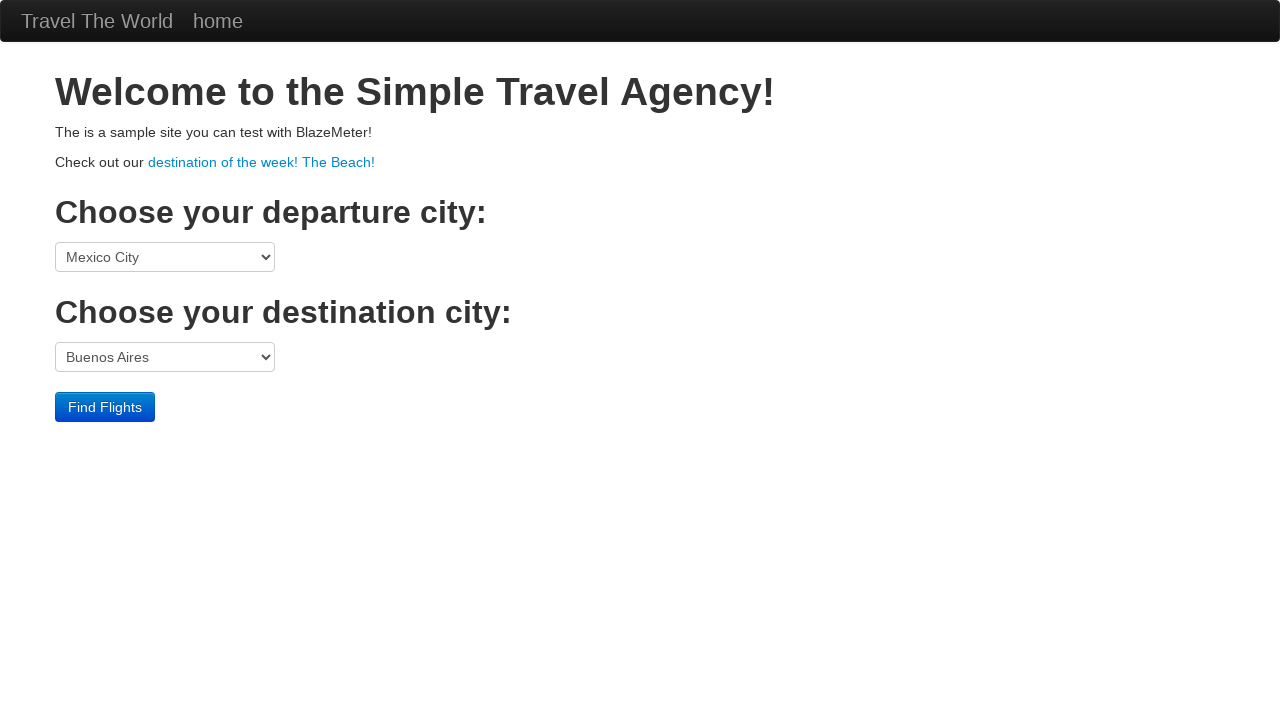

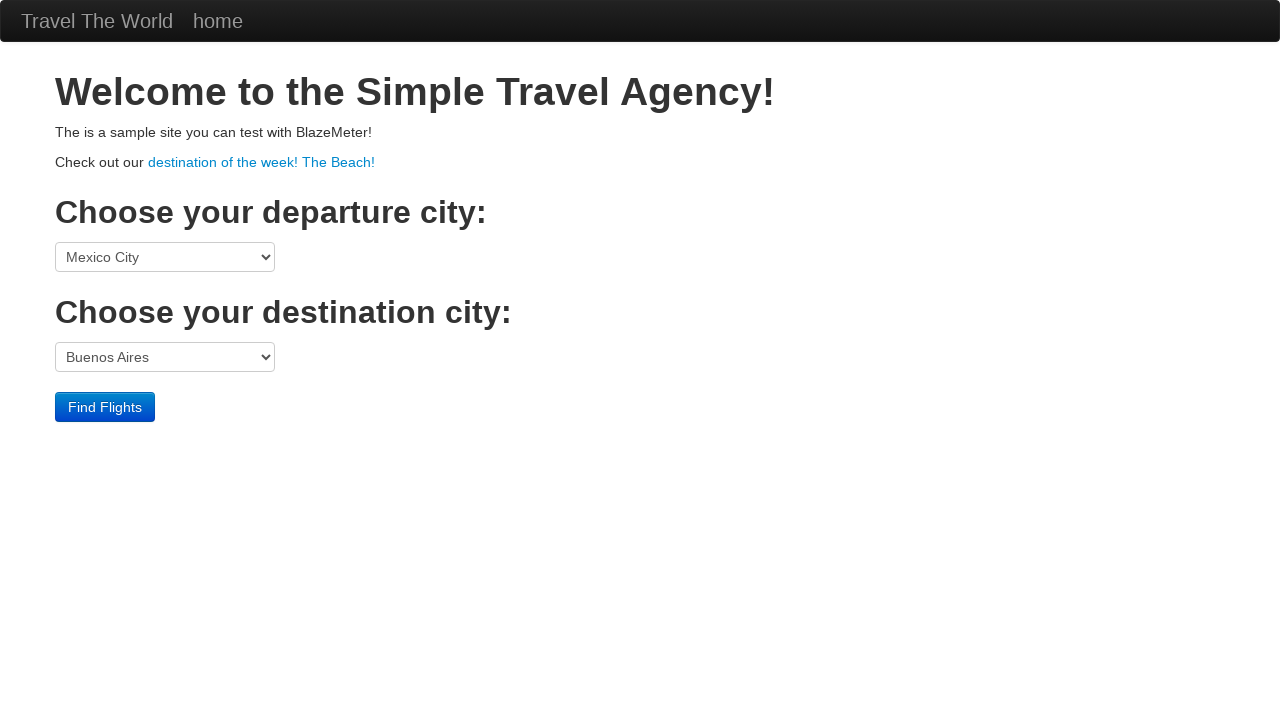